Tests the ParaBank user registration form by filling out all required fields (personal information, contact details, and account credentials) and submitting the registration form.

Starting URL: https://parabank.parasoft.com/parabank/register.htm

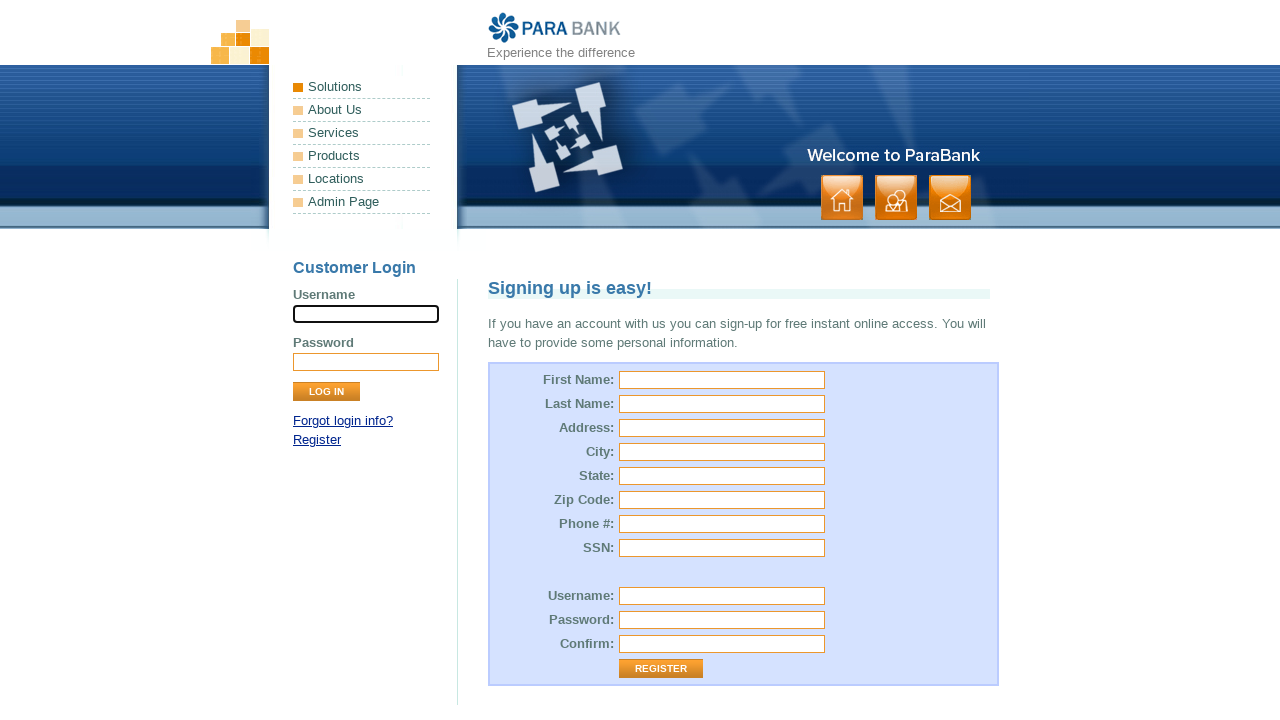

Filled first name field with 'Jack' on #customer\.firstName
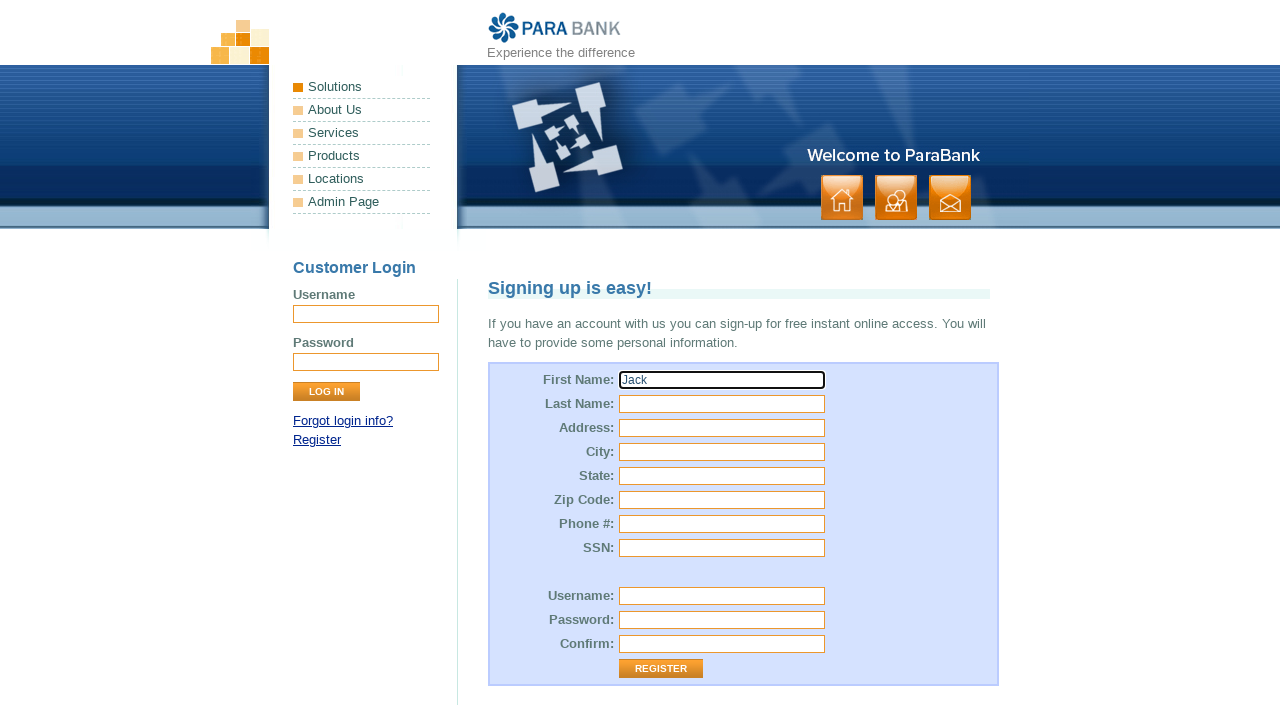

Filled last name field with 'Smith' on #customer\.lastName
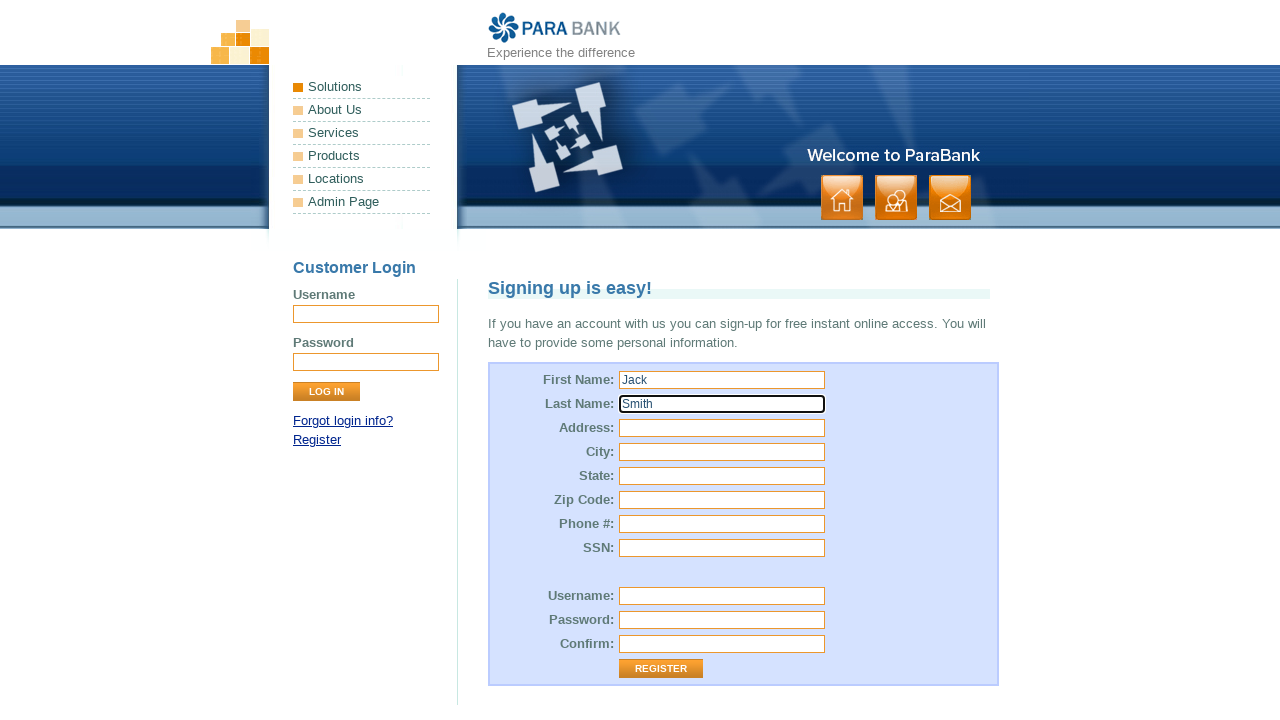

Filled street address field with '103 Maple' on input[name='customer.address.street']
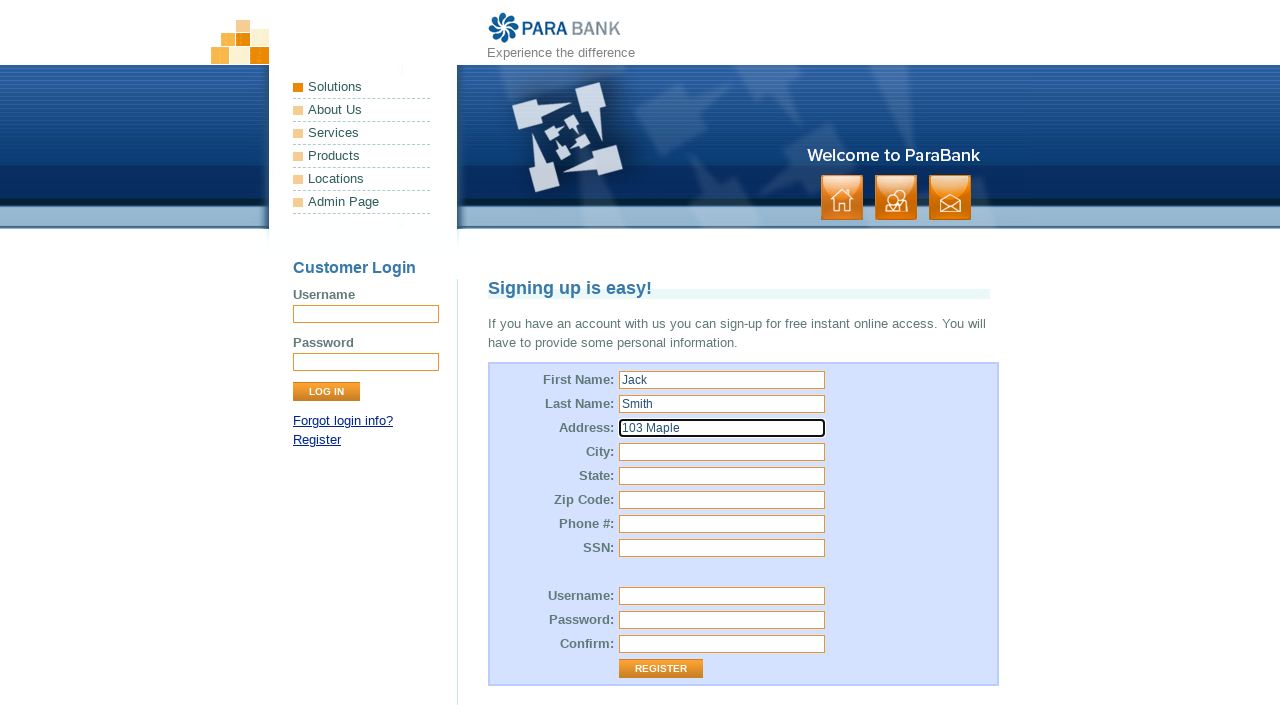

Filled city field with 'Philadelphia' on input[name='customer.address.city']
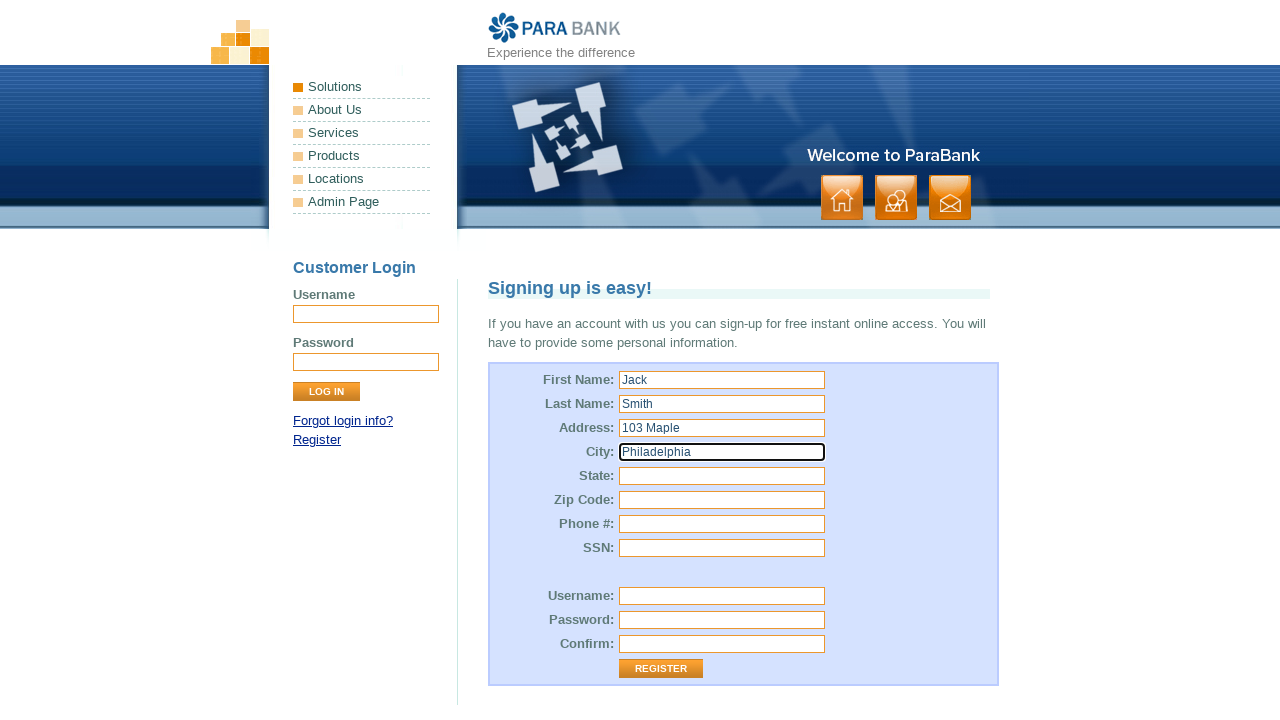

Filled state field with 'Pennsylvania' on #customer\.address\.state
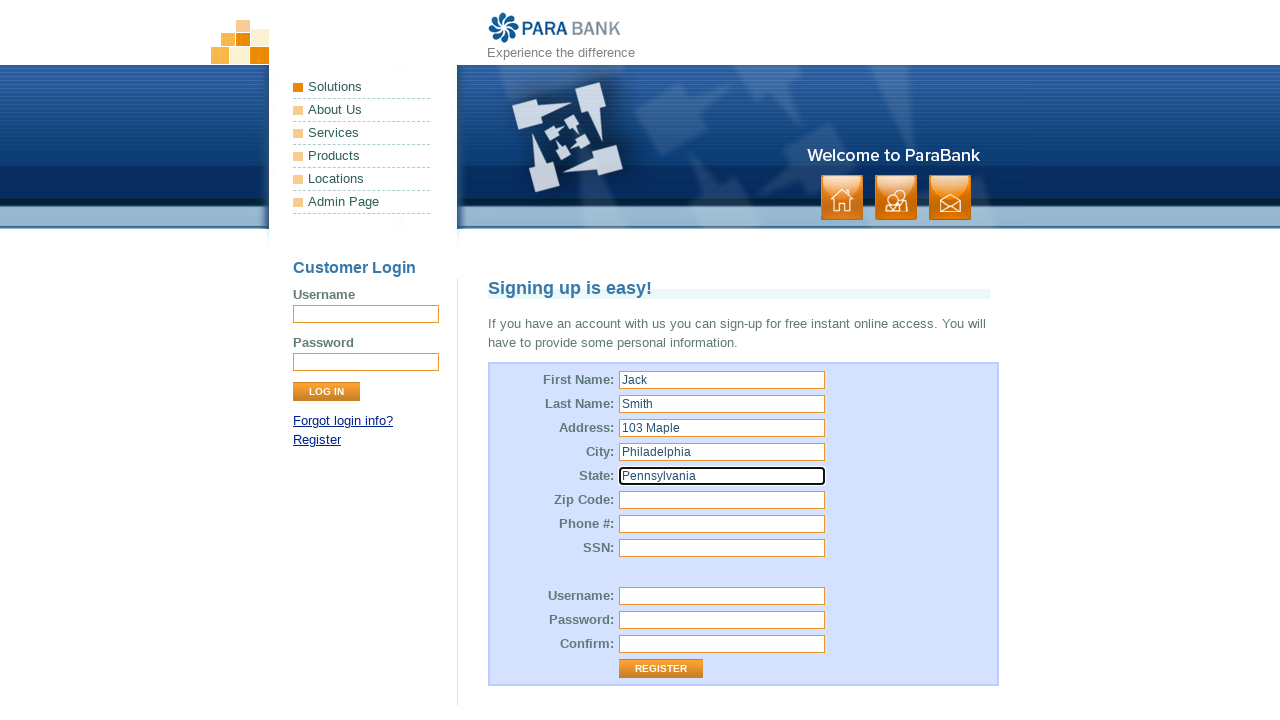

Filled zip code field with '19067' on #customer\.address\.zipCode
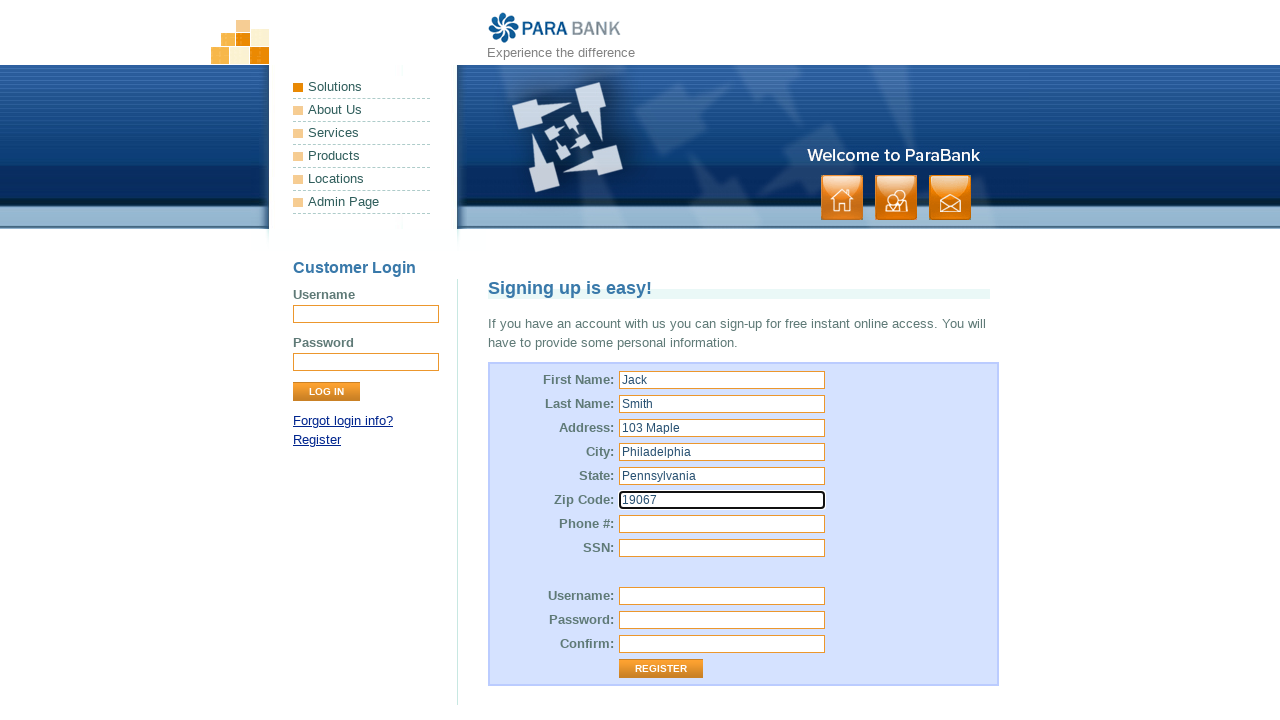

Filled phone number field with '513-729-4630' on #customer\.phoneNumber
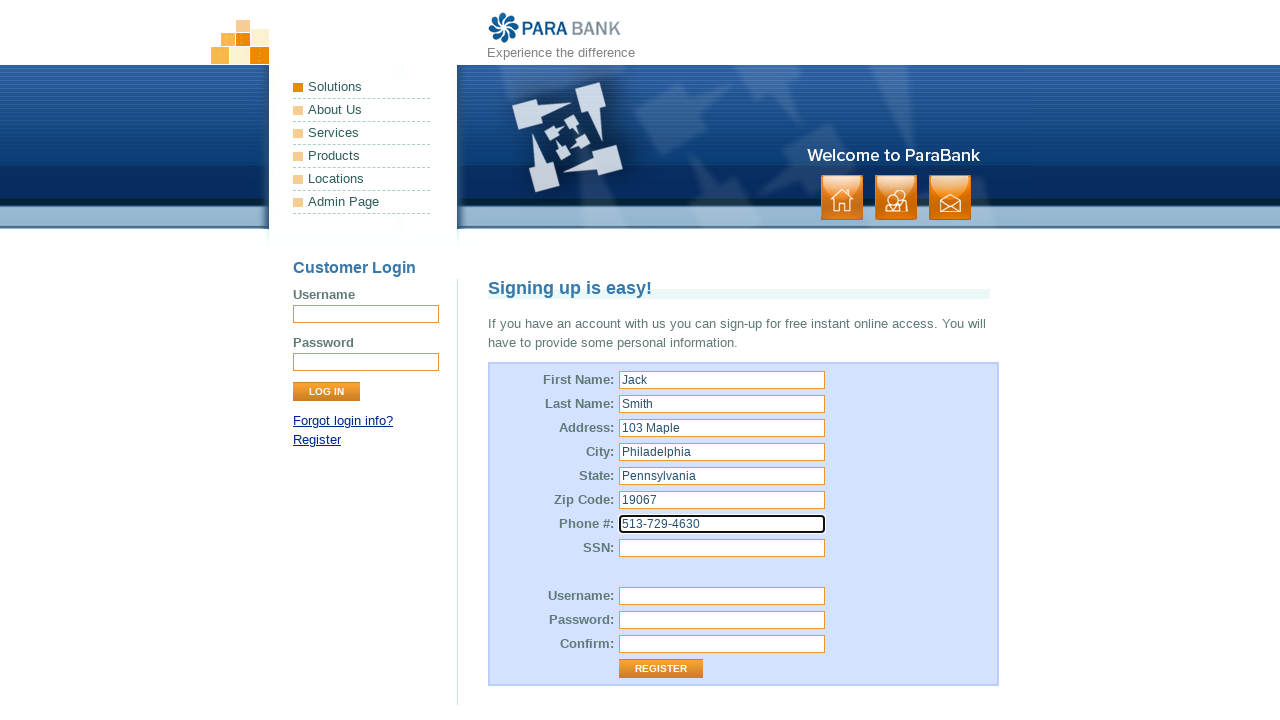

Filled SSN field with '111-11-1111' on #customer\.ssn
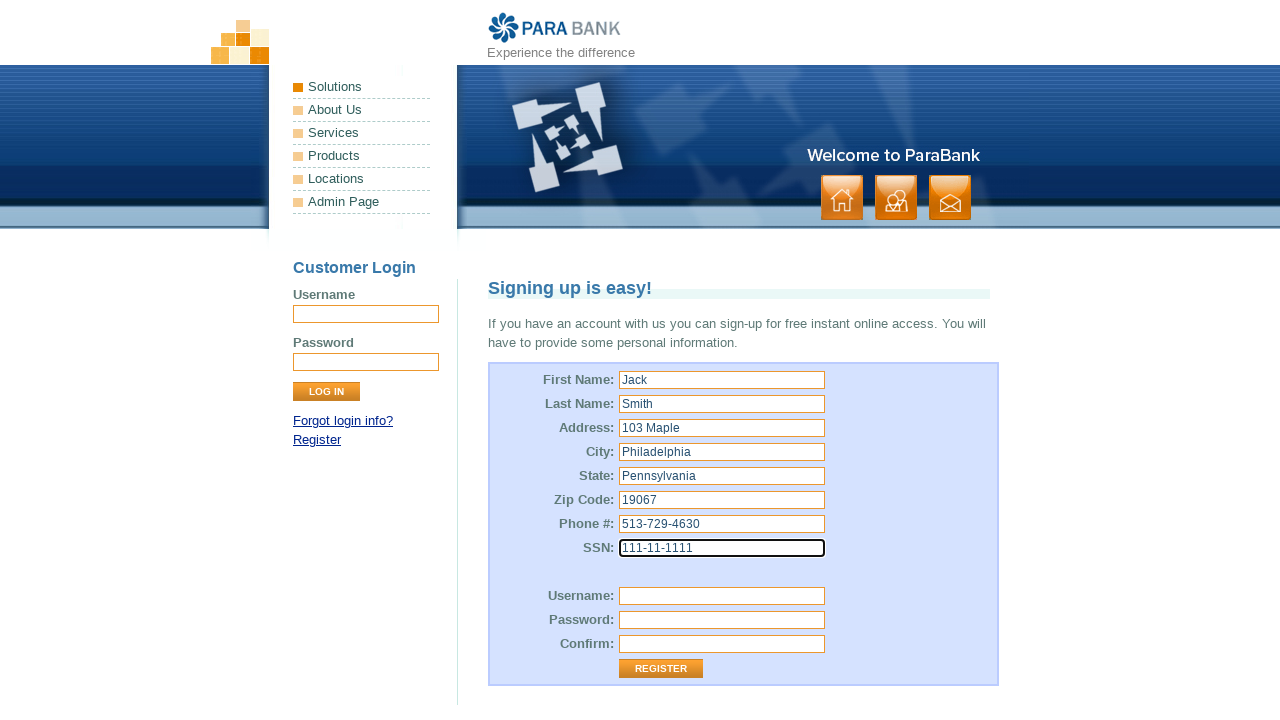

Filled username field with 'jsmith_test847' on #customer\.username
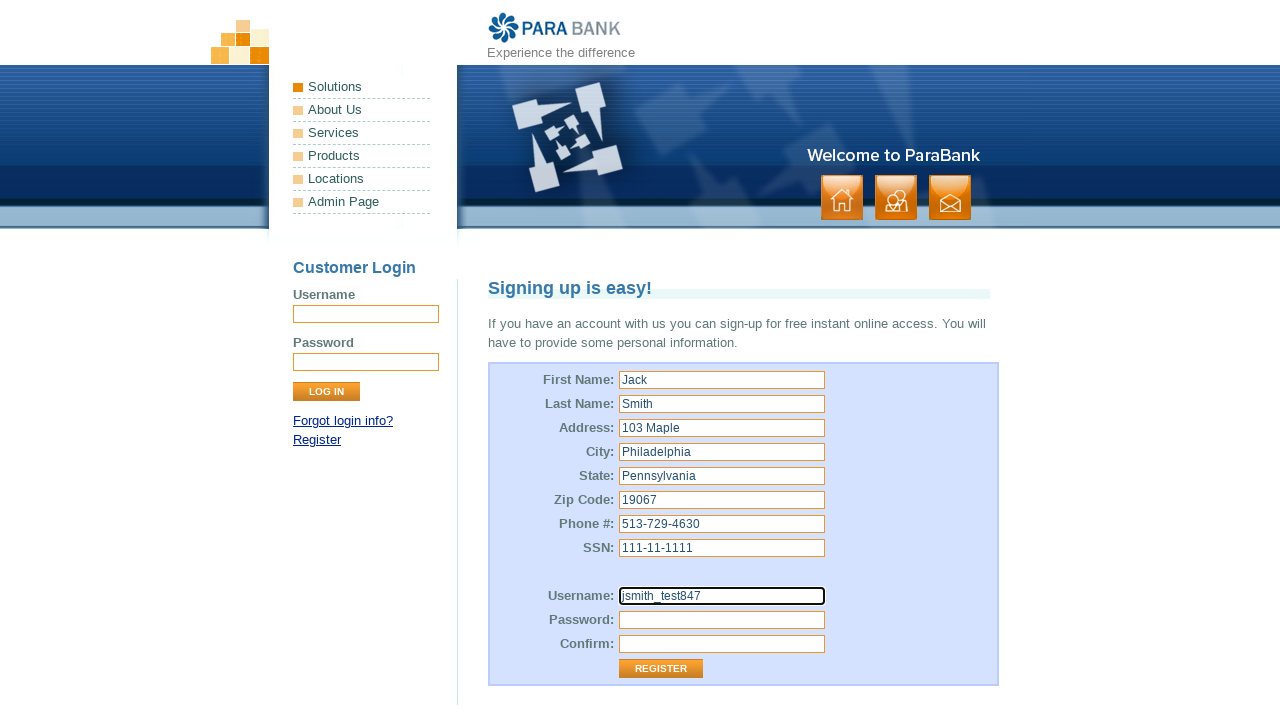

Filled password field with 'SecurePass456!' on #customer\.password
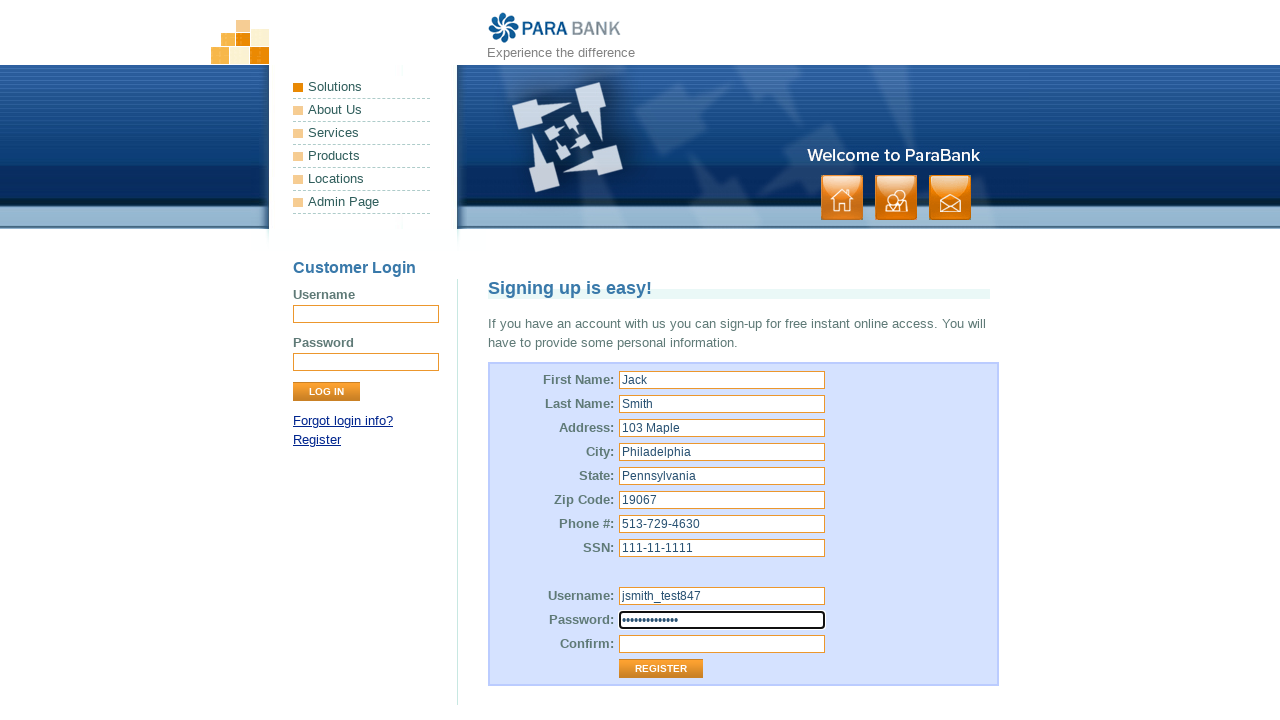

Filled repeated password field with 'SecurePass456!' on #repeatedPassword
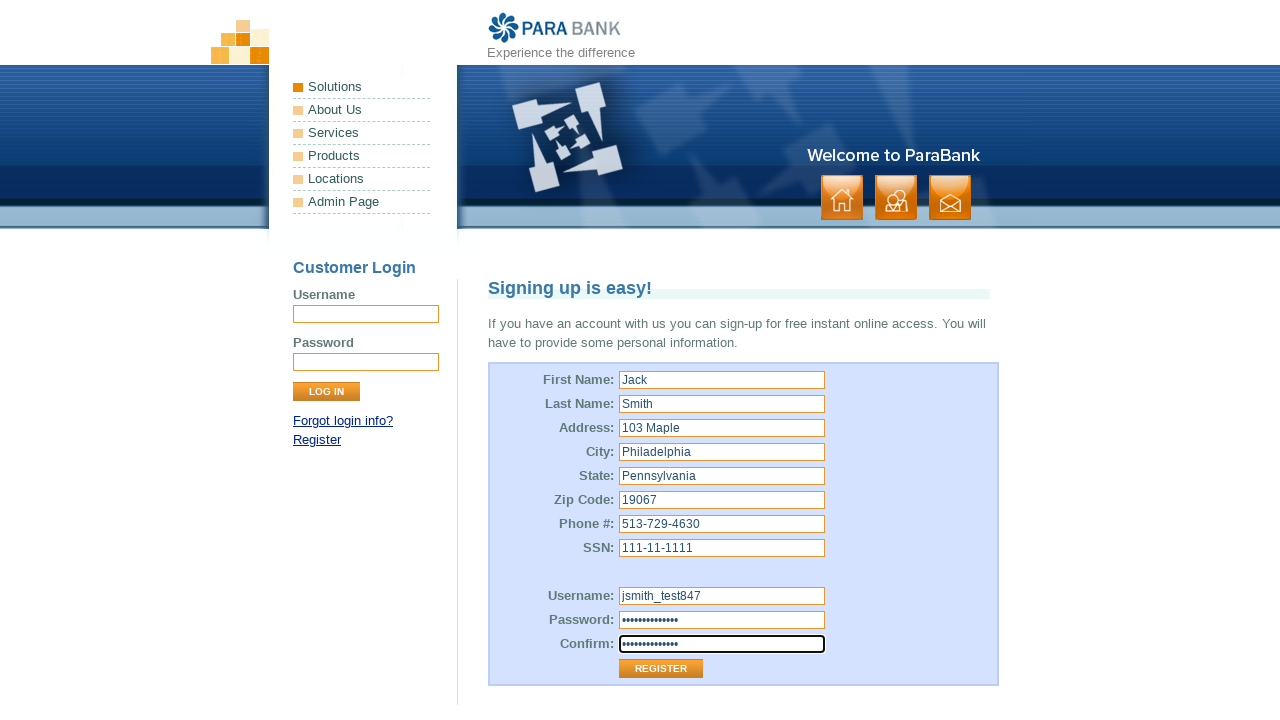

Clicked Register button to submit the registration form at (317, 440) on text=Register
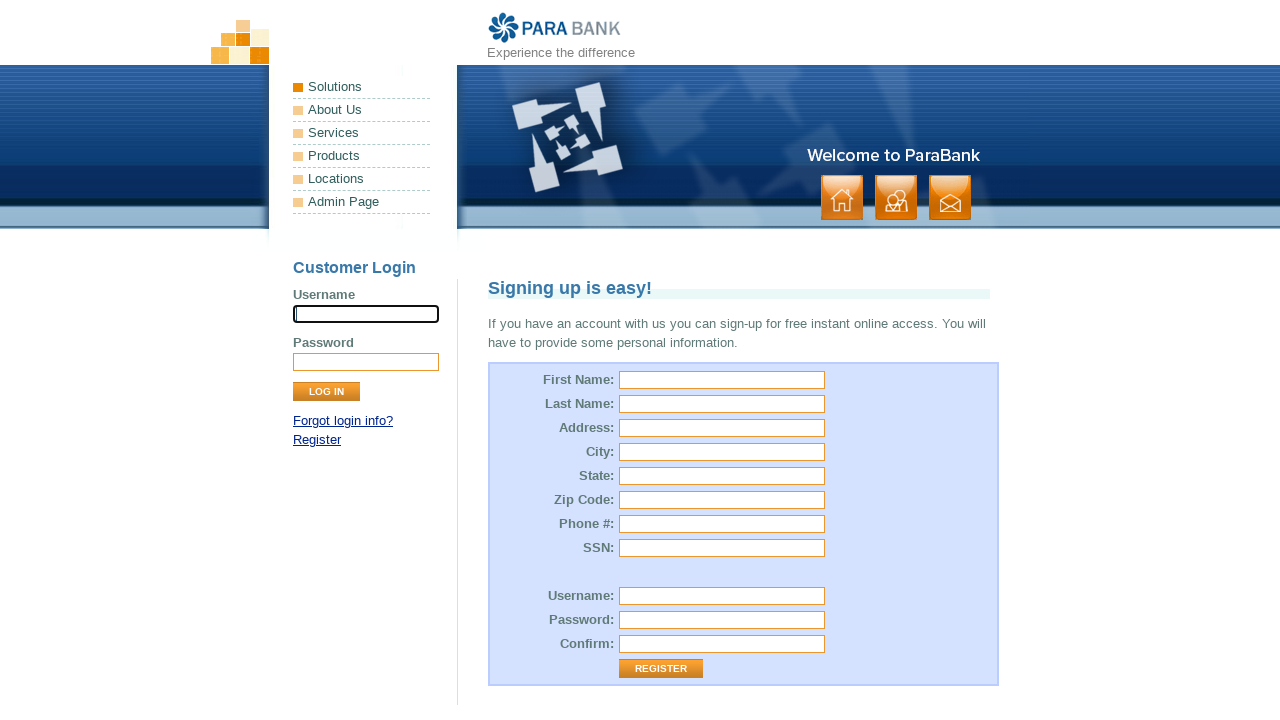

Registration completed and page reached networkidle state
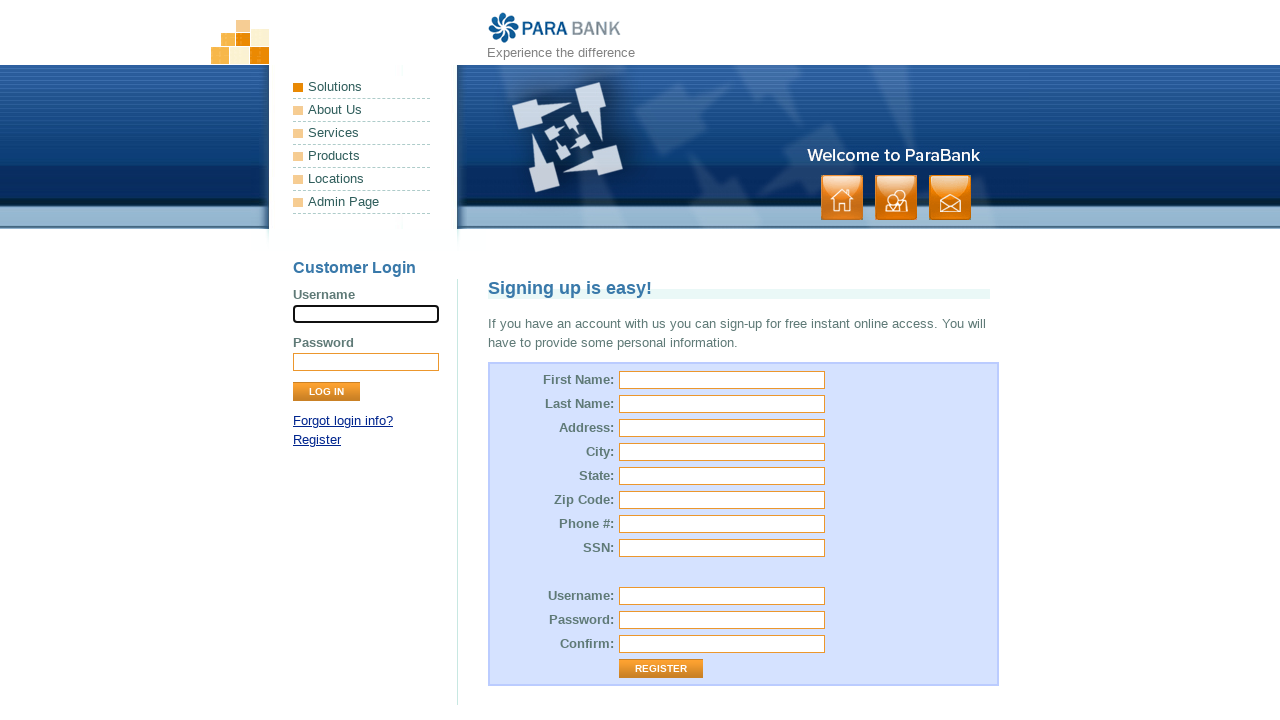

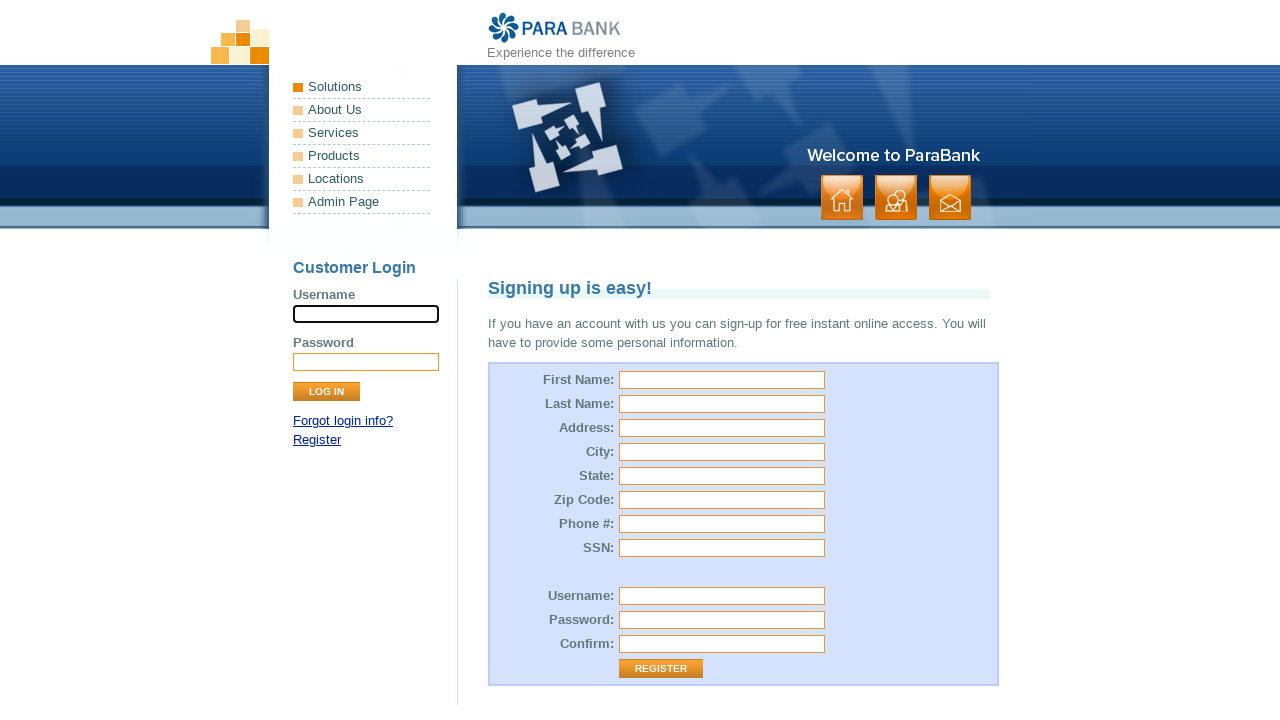